Opens the Flinders University news page and verifies it loads

Starting URL: http://news.flinders.edu.au

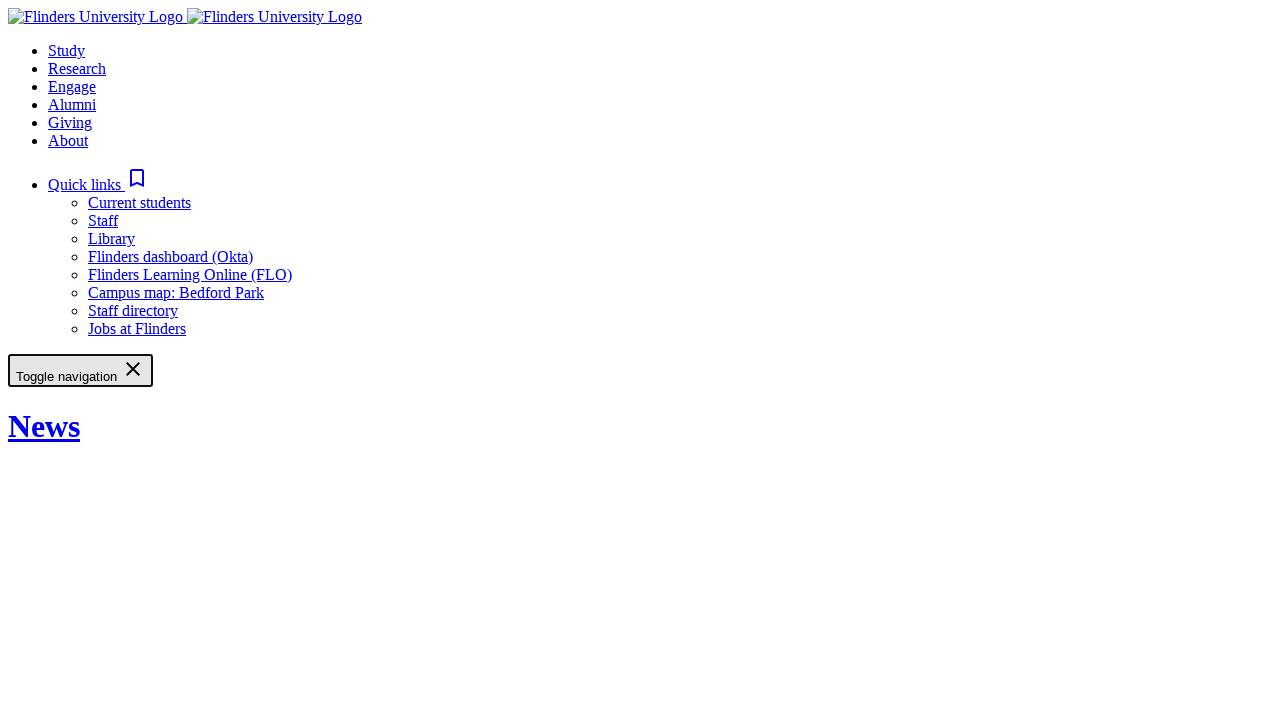

Navigated to Flinders University news page
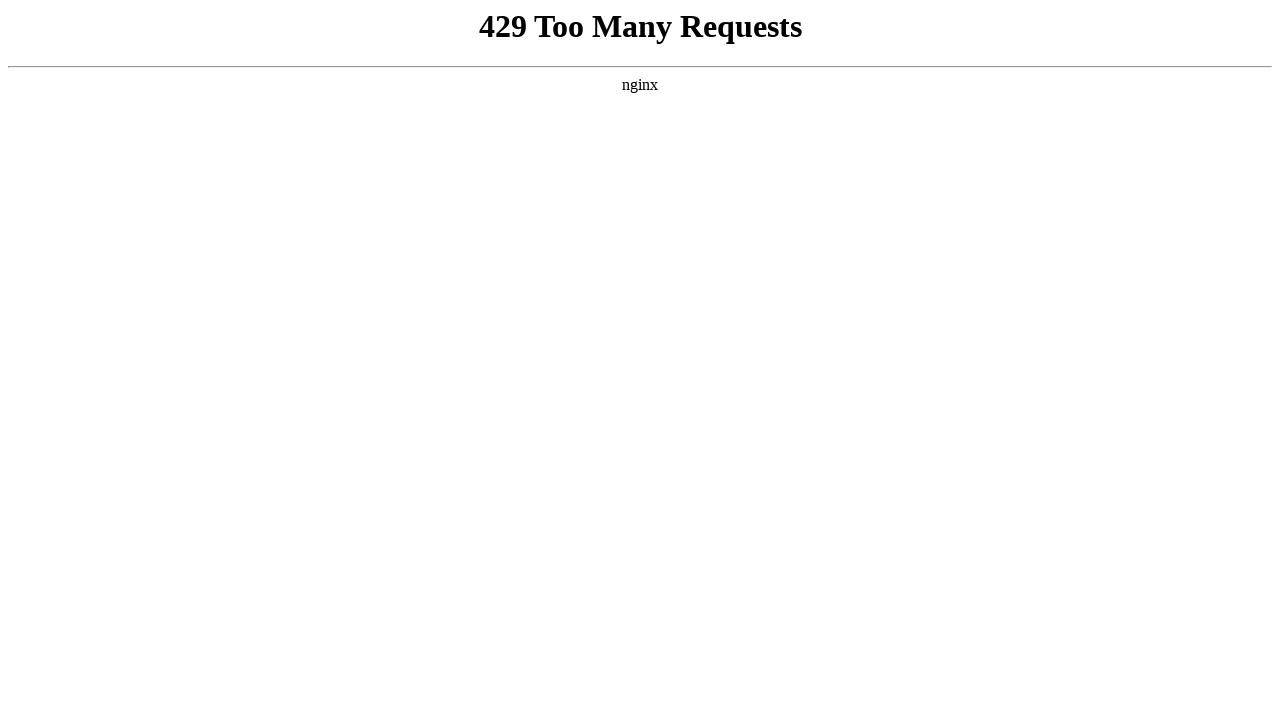

News page DOM content loaded
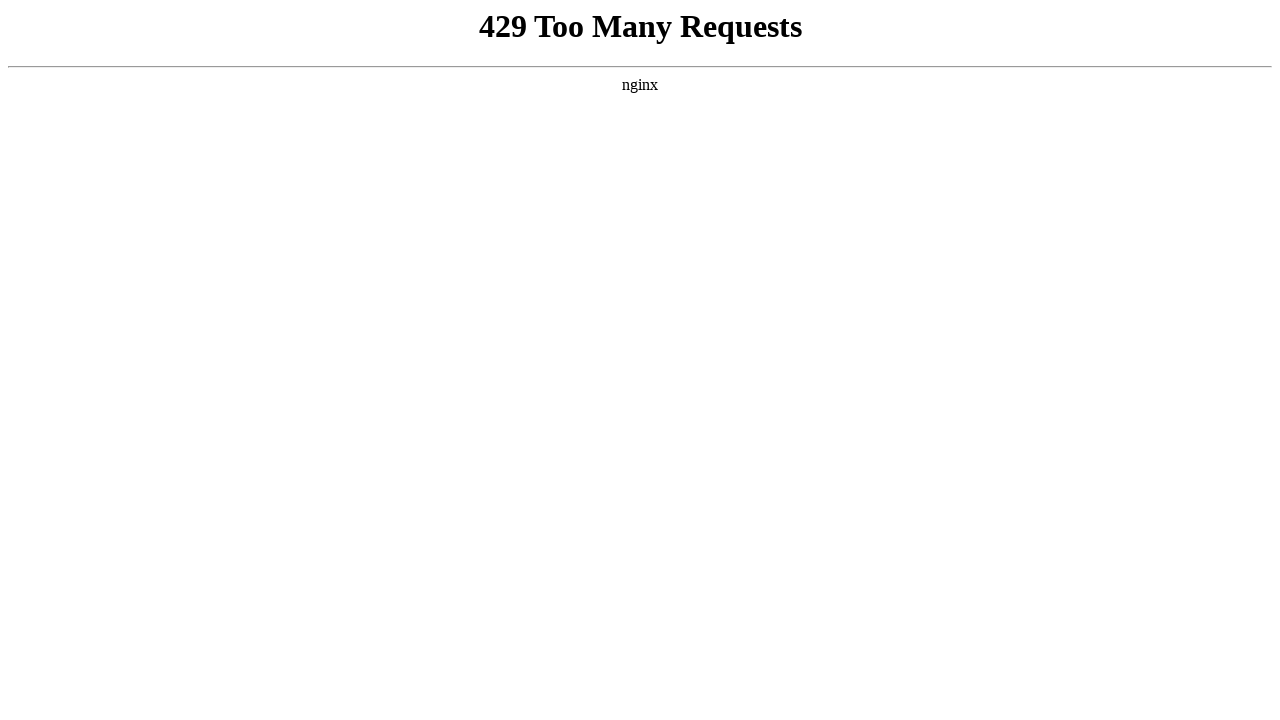

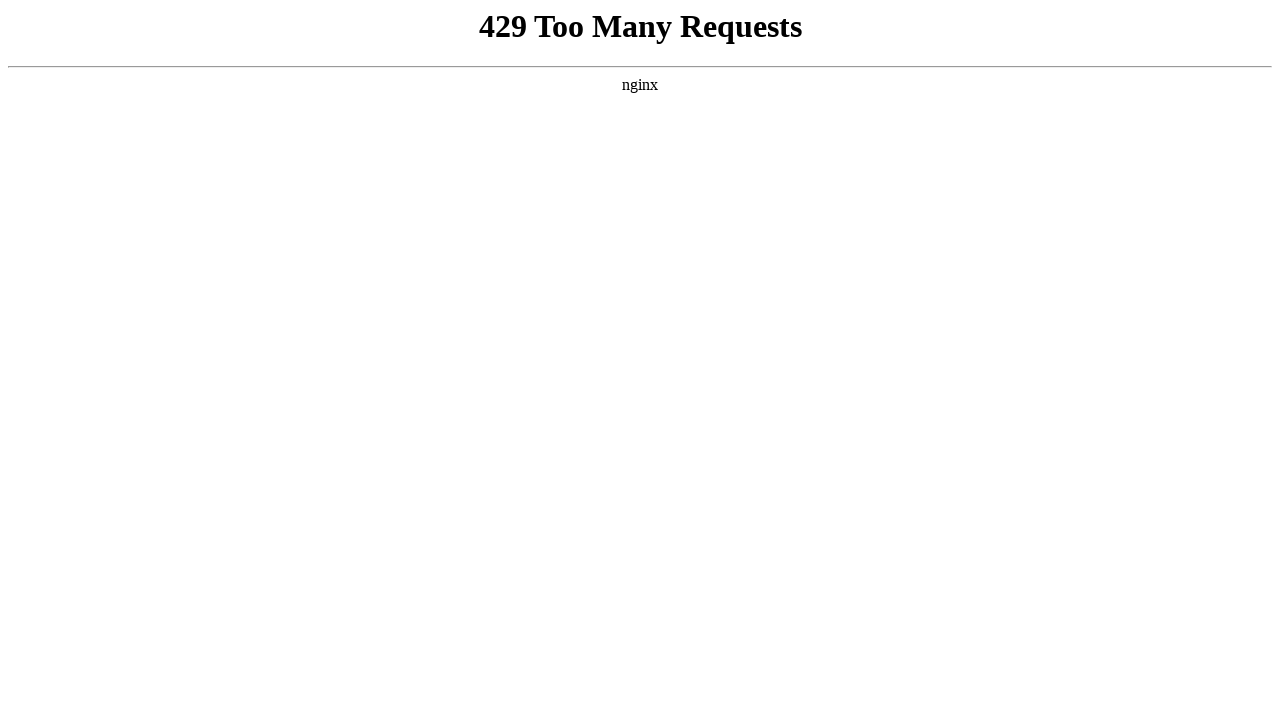